Tests dynamic content loading by clicking on Example 2, triggering the start button, and waiting for hidden content to be rendered on the page.

Starting URL: http://the-internet.herokuapp.com/dynamic_loading

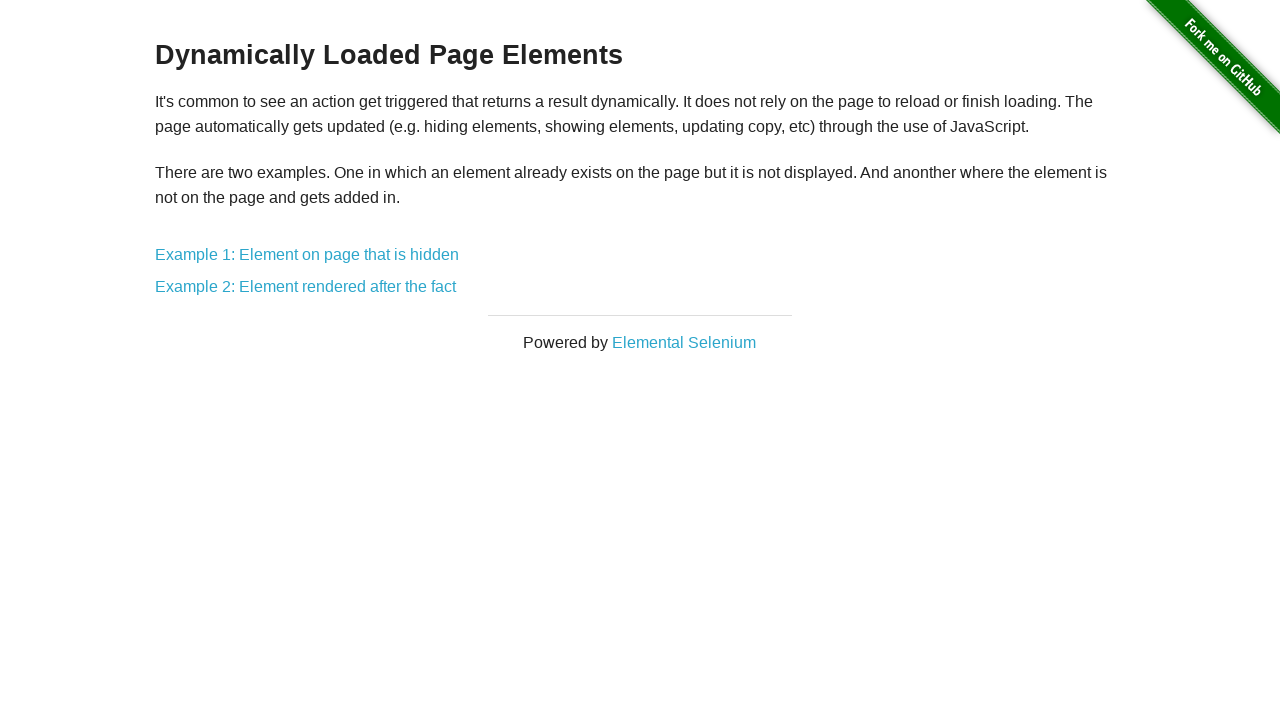

Clicked on Example 2 link to navigate to dynamic loading test at (306, 287) on text=Example 2: Element rendered after the fact
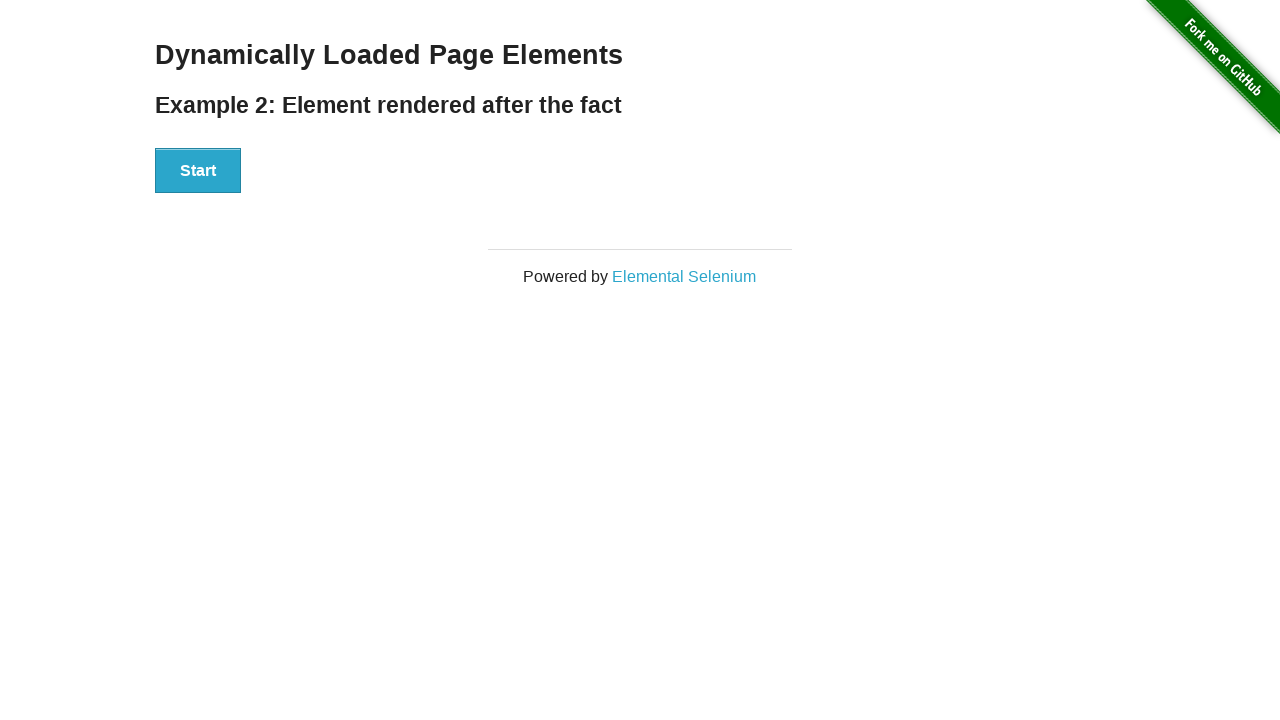

Clicked the Start button to trigger dynamic content loading at (198, 171) on xpath=//button
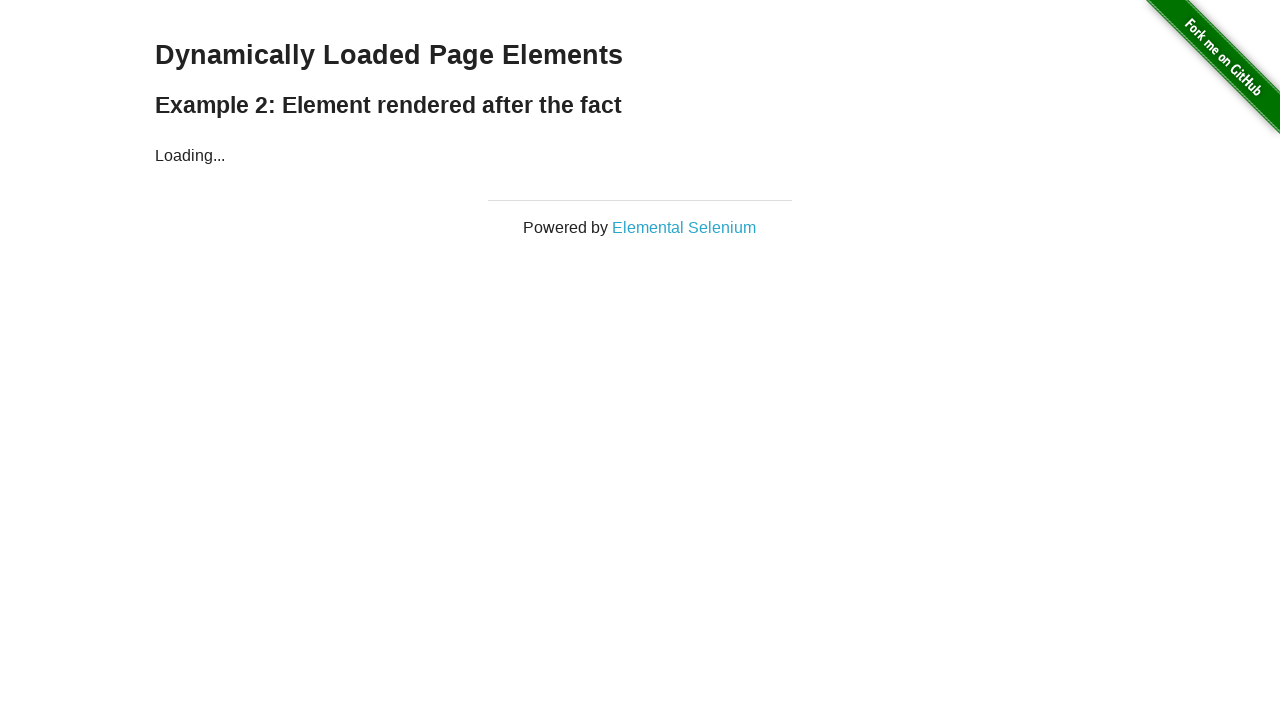

Waited for hidden content to render - dynamically loaded text appeared
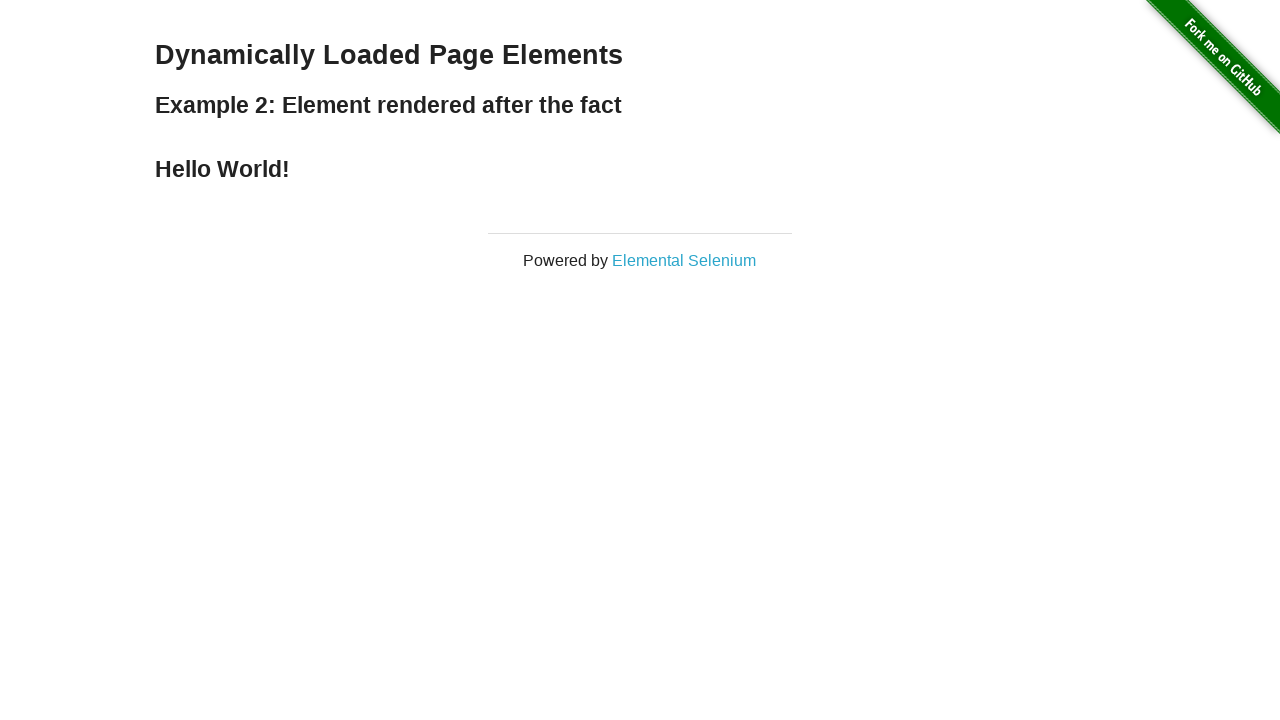

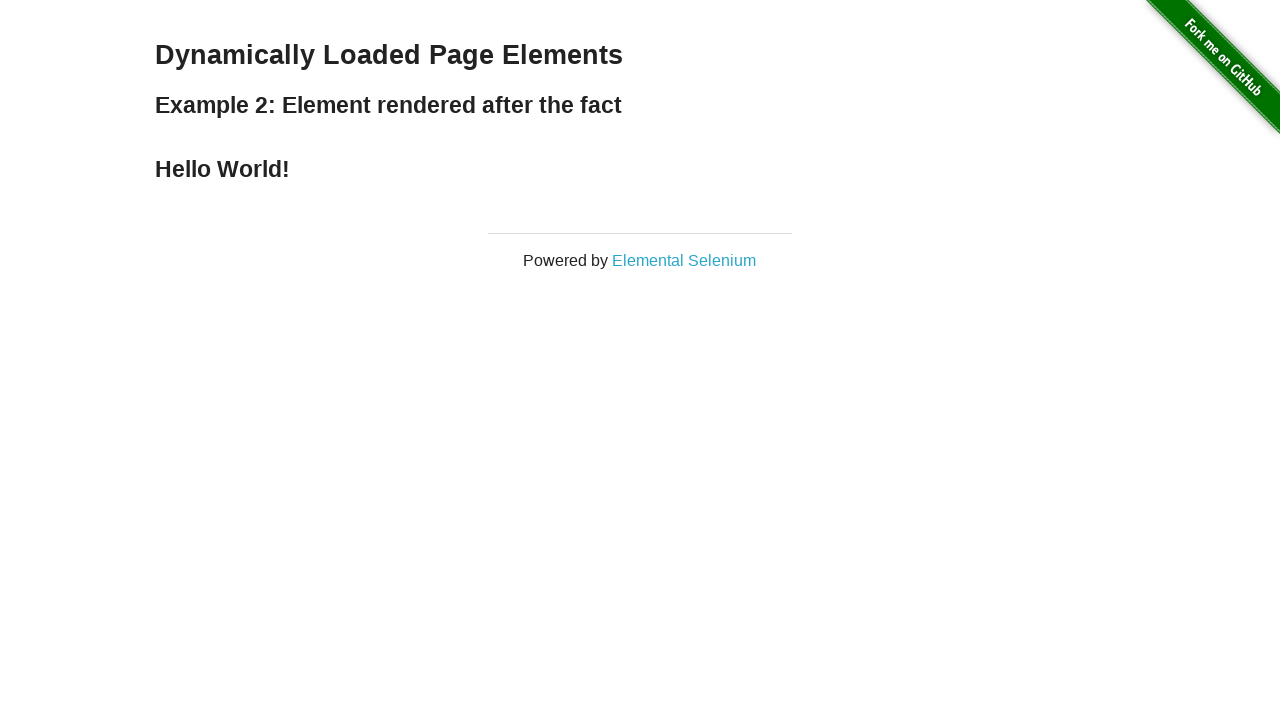